Tests forgot password flow by resetting password, retrieving the new password from the message, and logging in with it

Starting URL: https://rahulshettyacademy.com/locatorspractice/

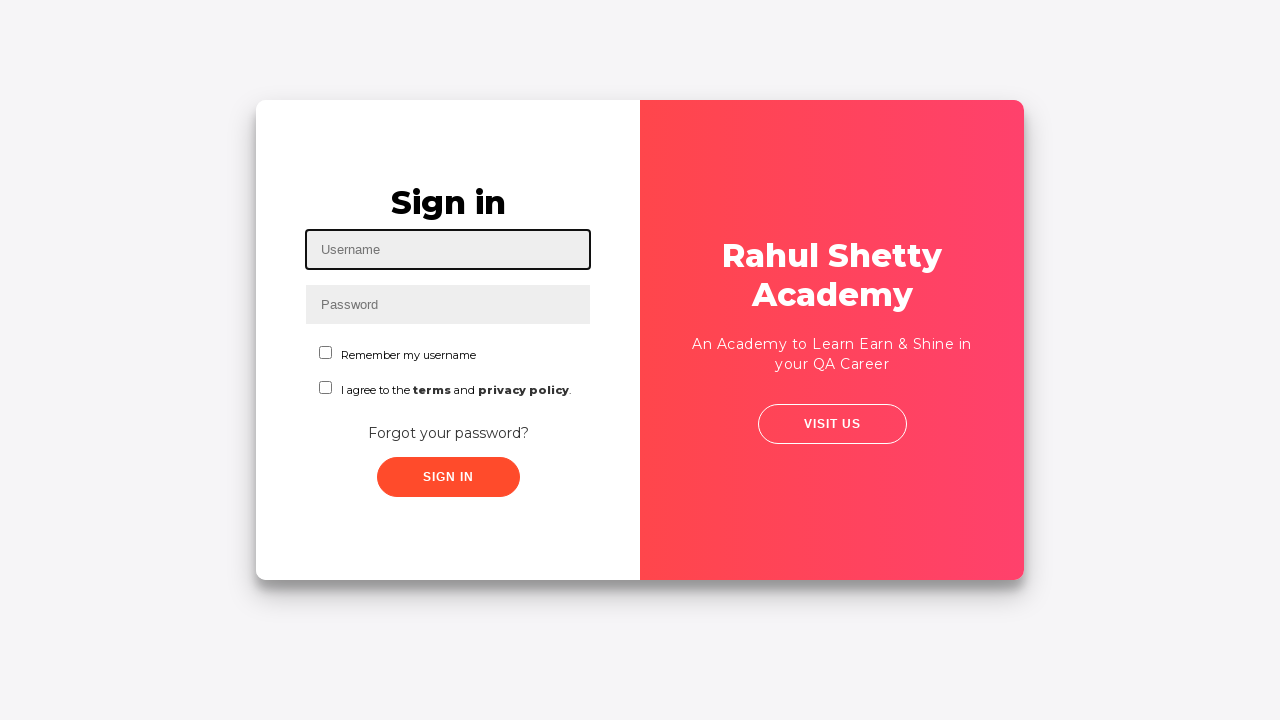

Clicked forgot password link at (448, 432) on .forgot-pwd-container
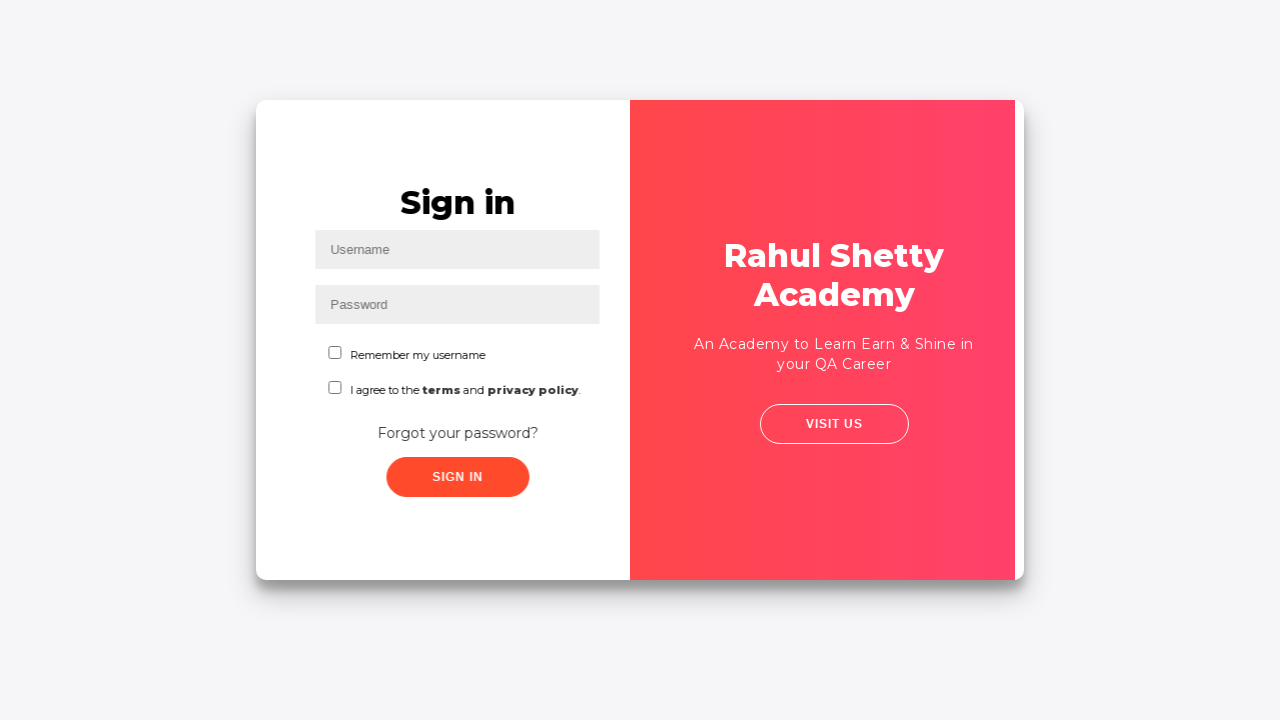

Filled name field with 'Maissy' in forgot password form on input:first-of-type
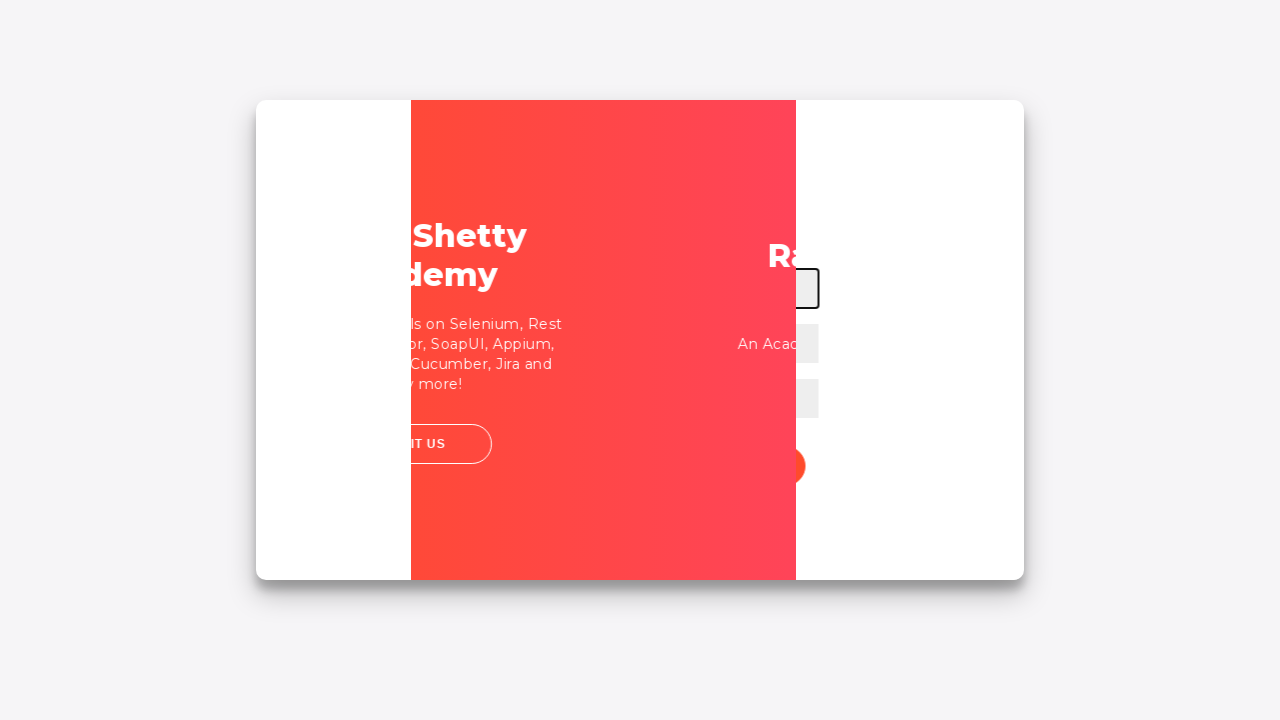

Filled email field with 'maissy@gmail.com' on input[placeholder='Email']
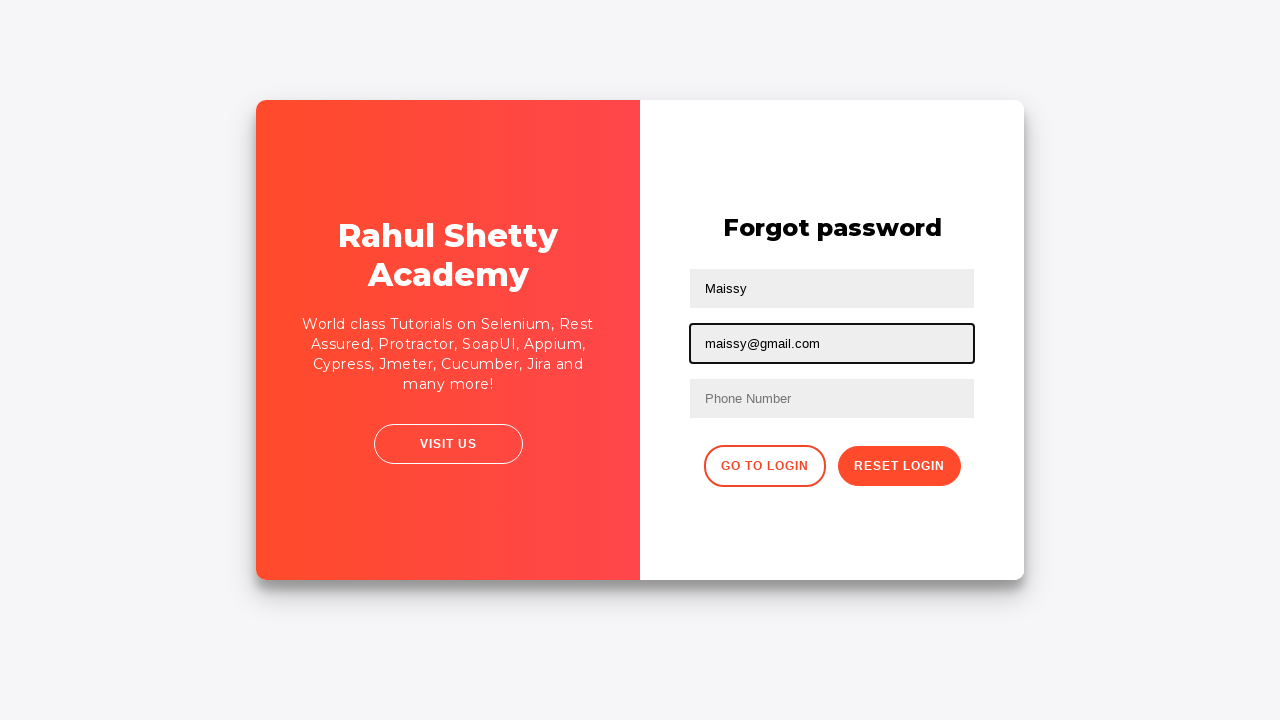

Clicked Reset Login button at (899, 466) on xpath=//button[normalize-space()='Reset Login']
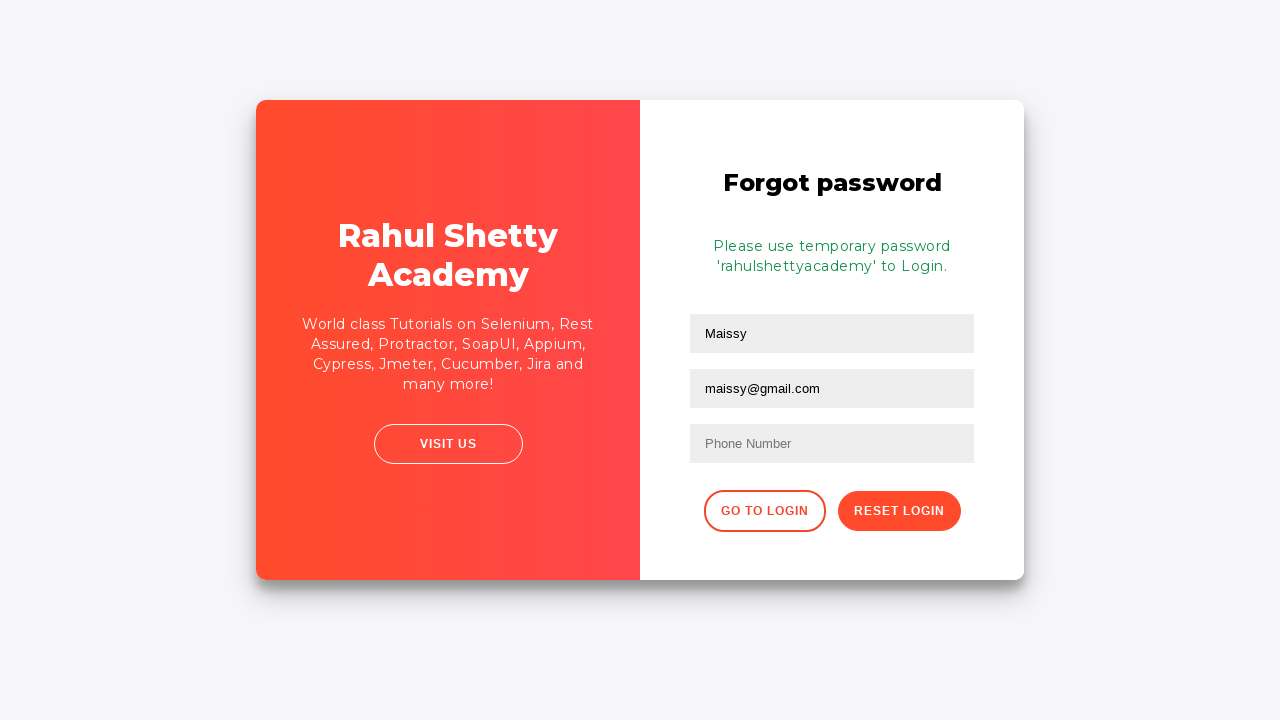

Retrieved temporary password from info message
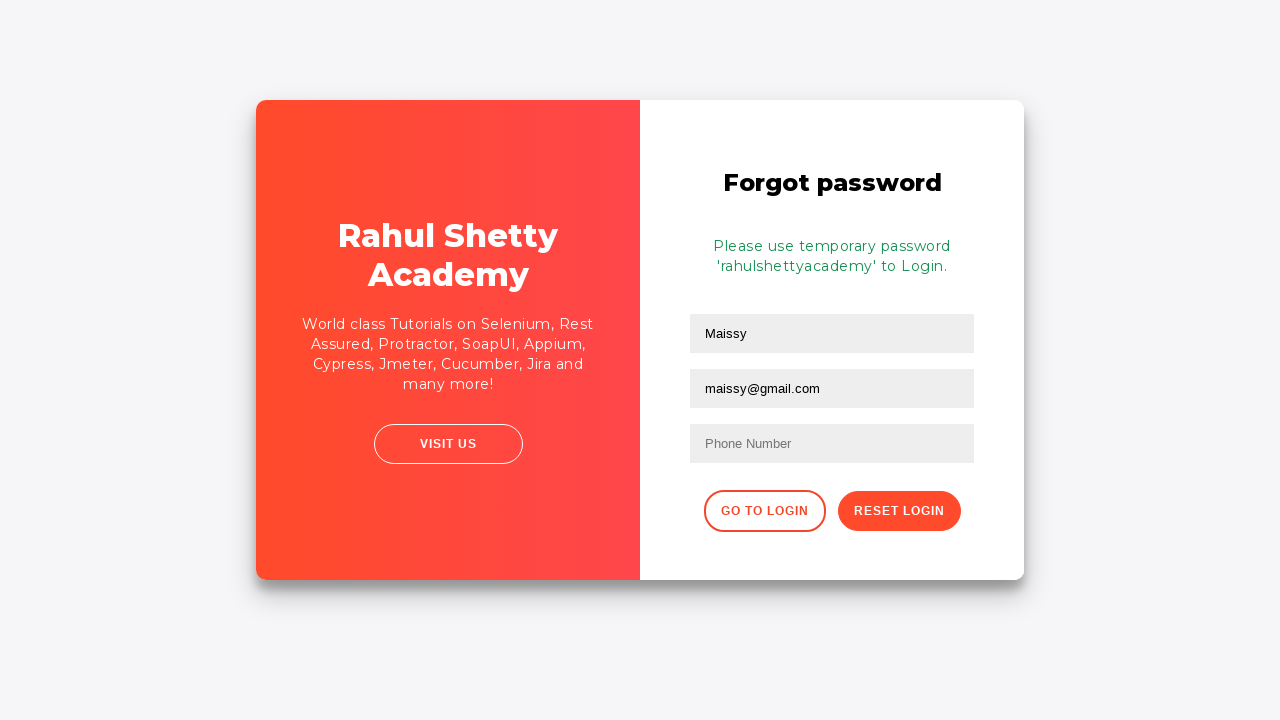

Extracted temporary password: 'rahulshettyacademy'
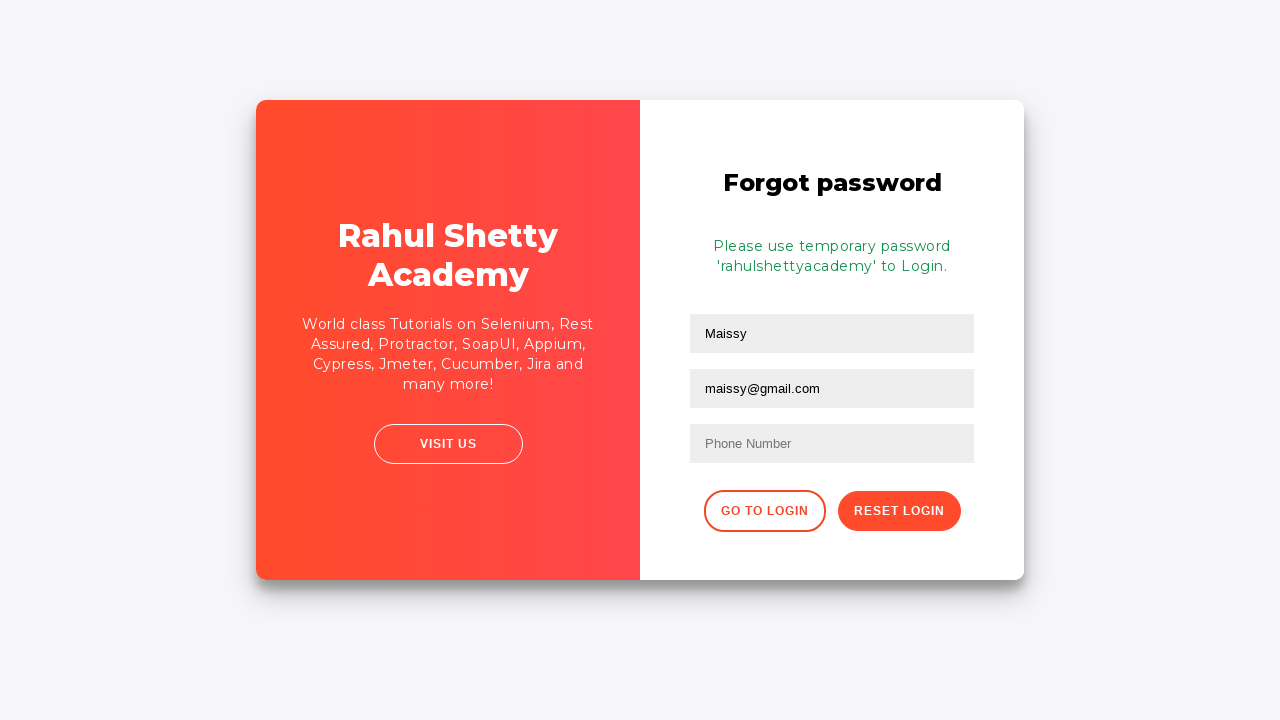

Clicked go to login button at (764, 511) on .go-to-login-btn
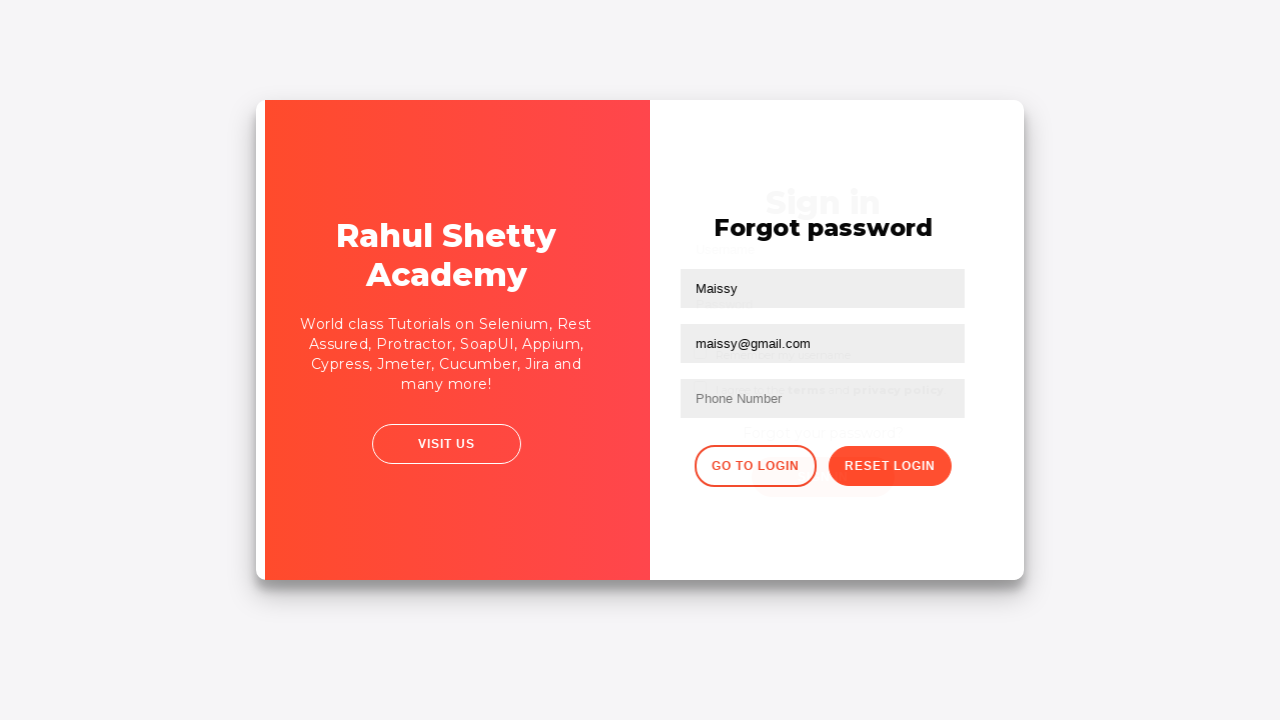

Filled username field with 'maissy@gmail.com' on #inputUsername
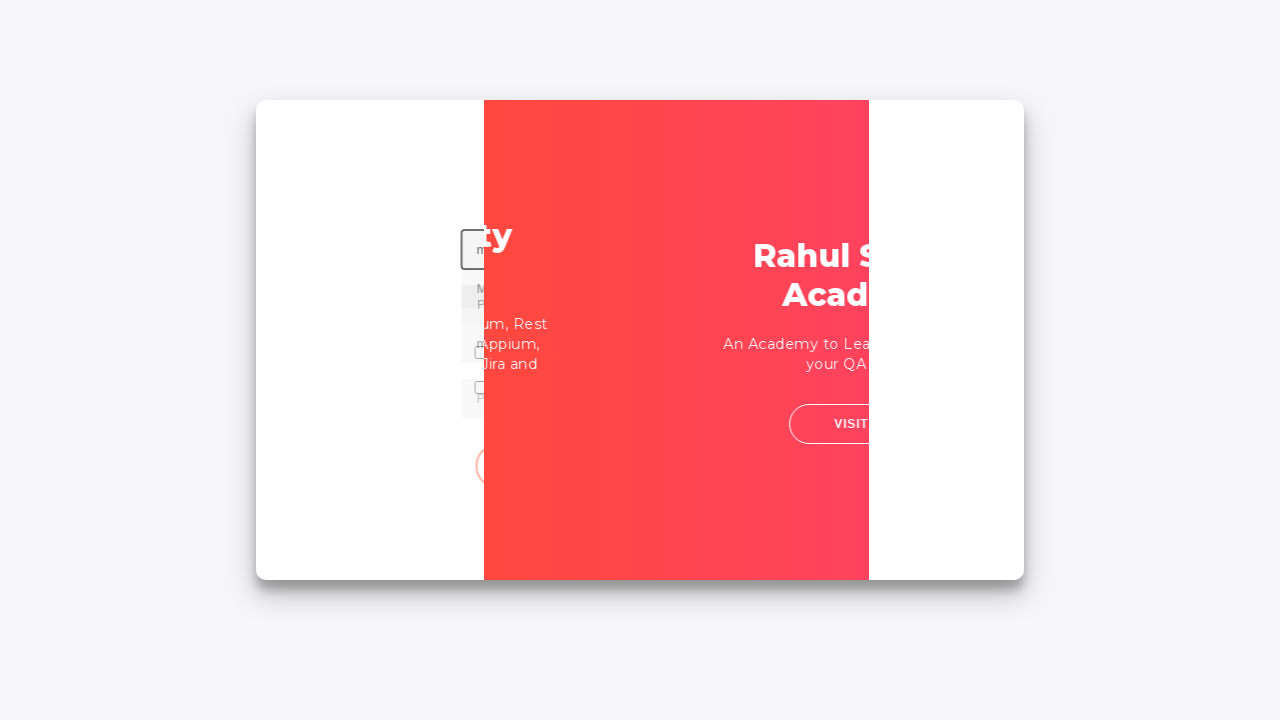

Filled password field with extracted temporary password on //input[@placeholder='Password']
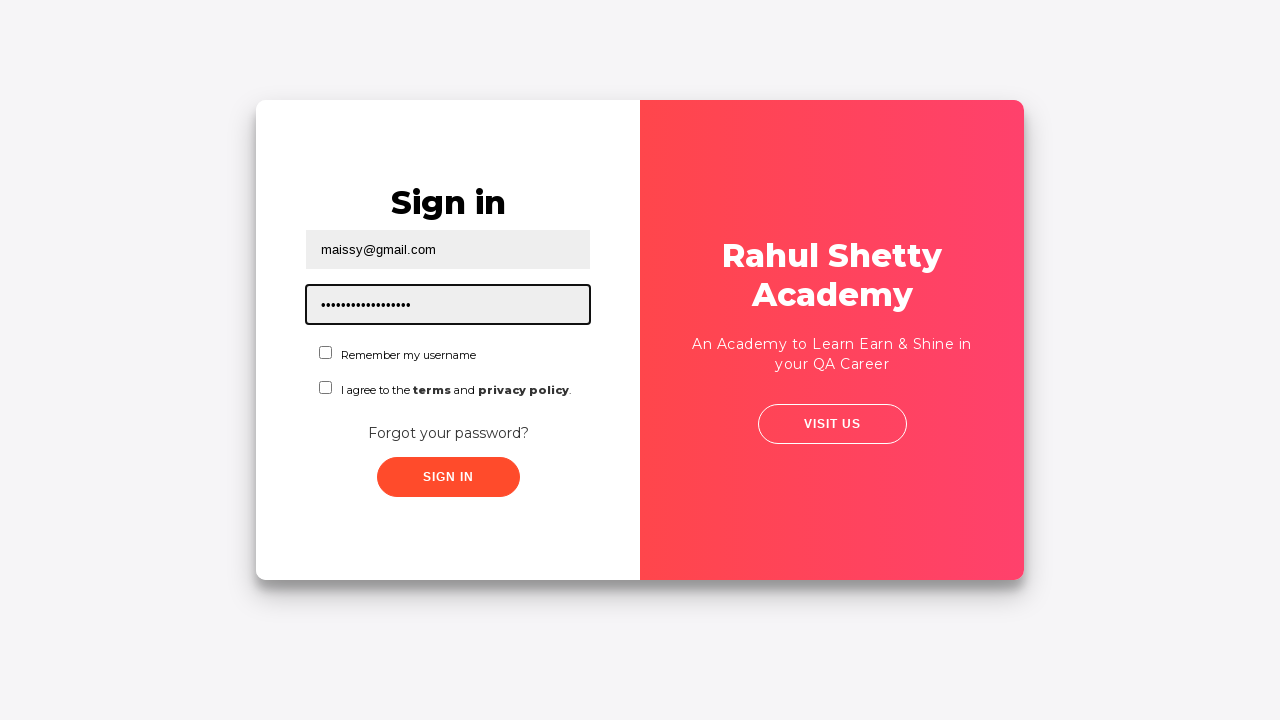

Checked first checkbox at (326, 352) on #chkboxOne
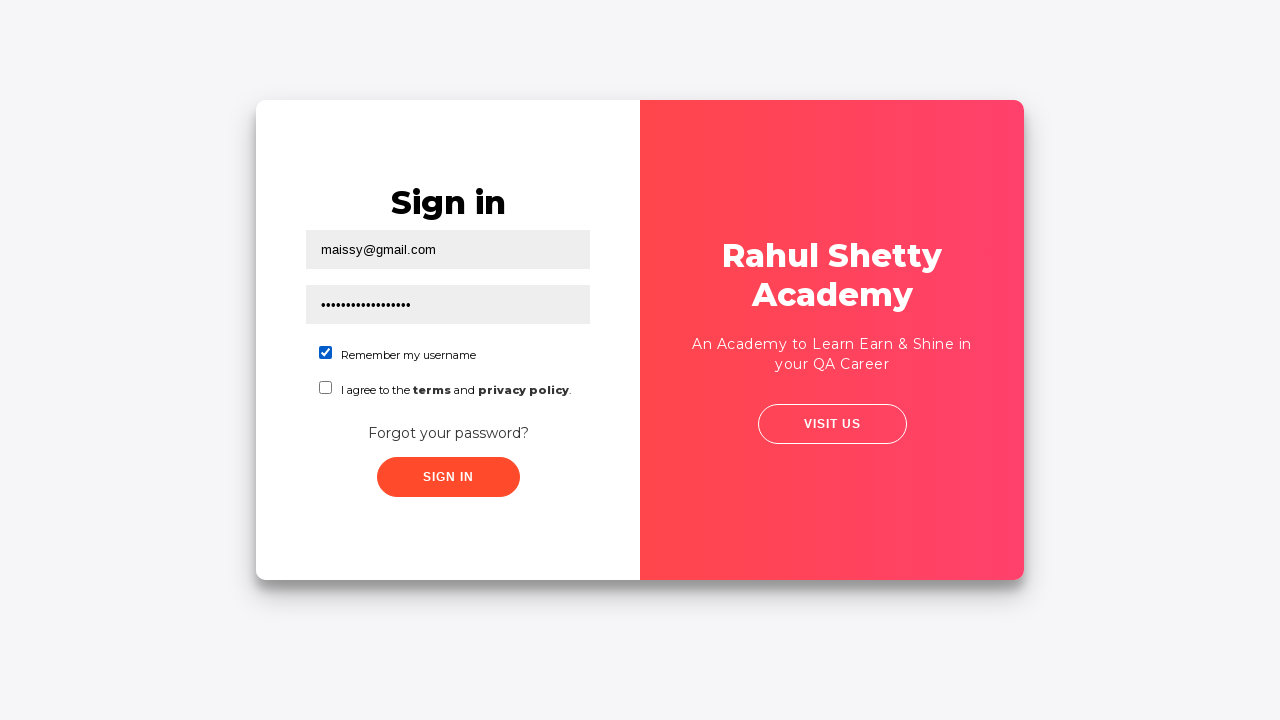

Checked second checkbox at (326, 388) on #chkboxTwo
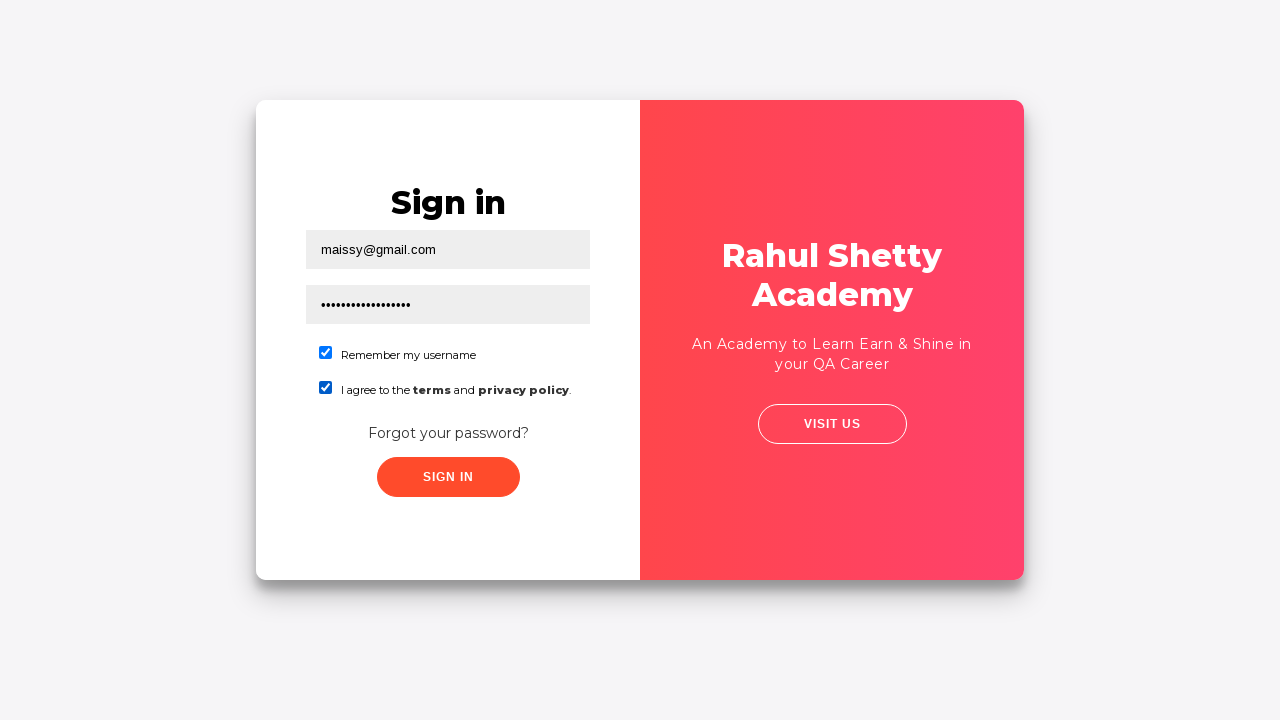

Clicked sign in button at (448, 477) on button[type='submit']
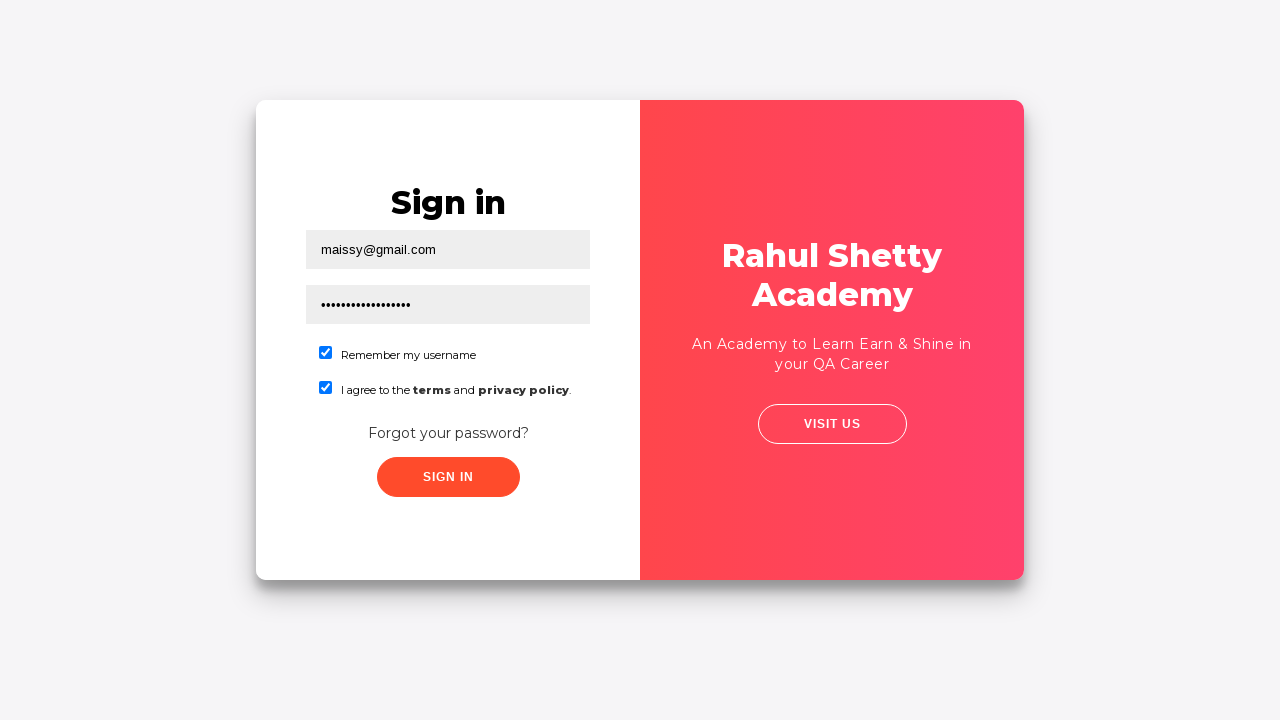

Verified successful login message appeared
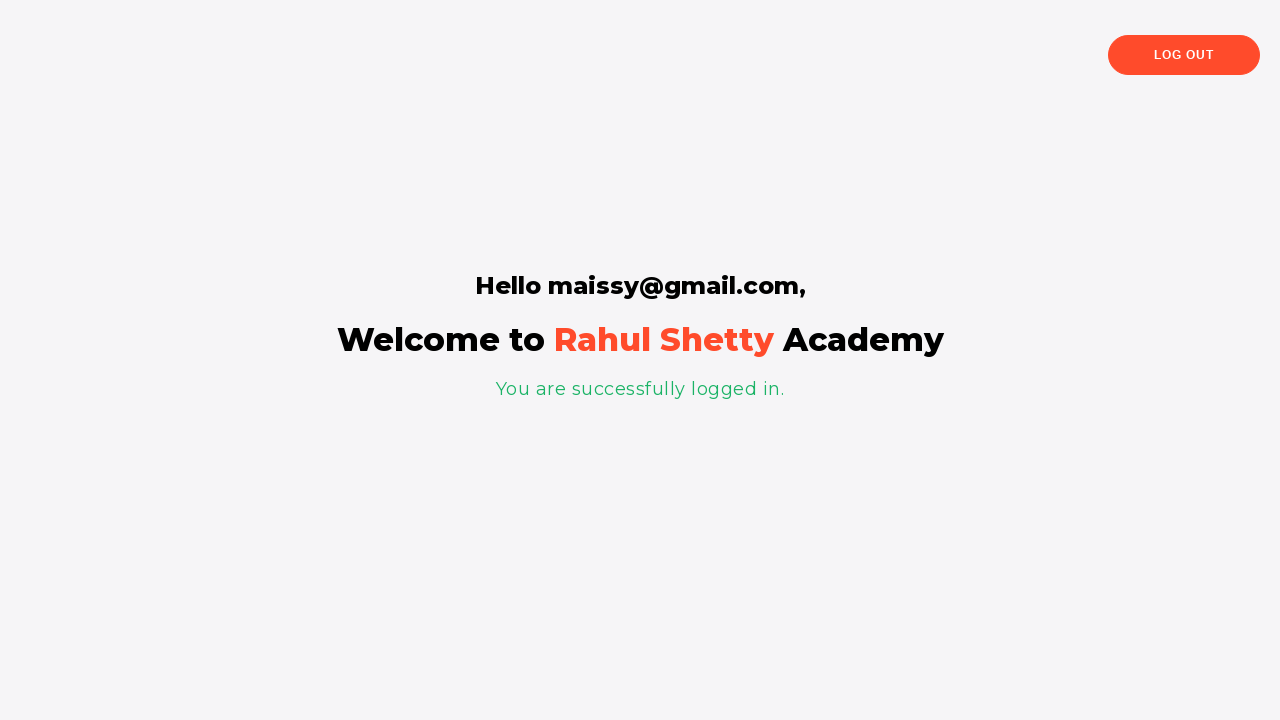

Clicked logout button at (1184, 55) on .logout-btn
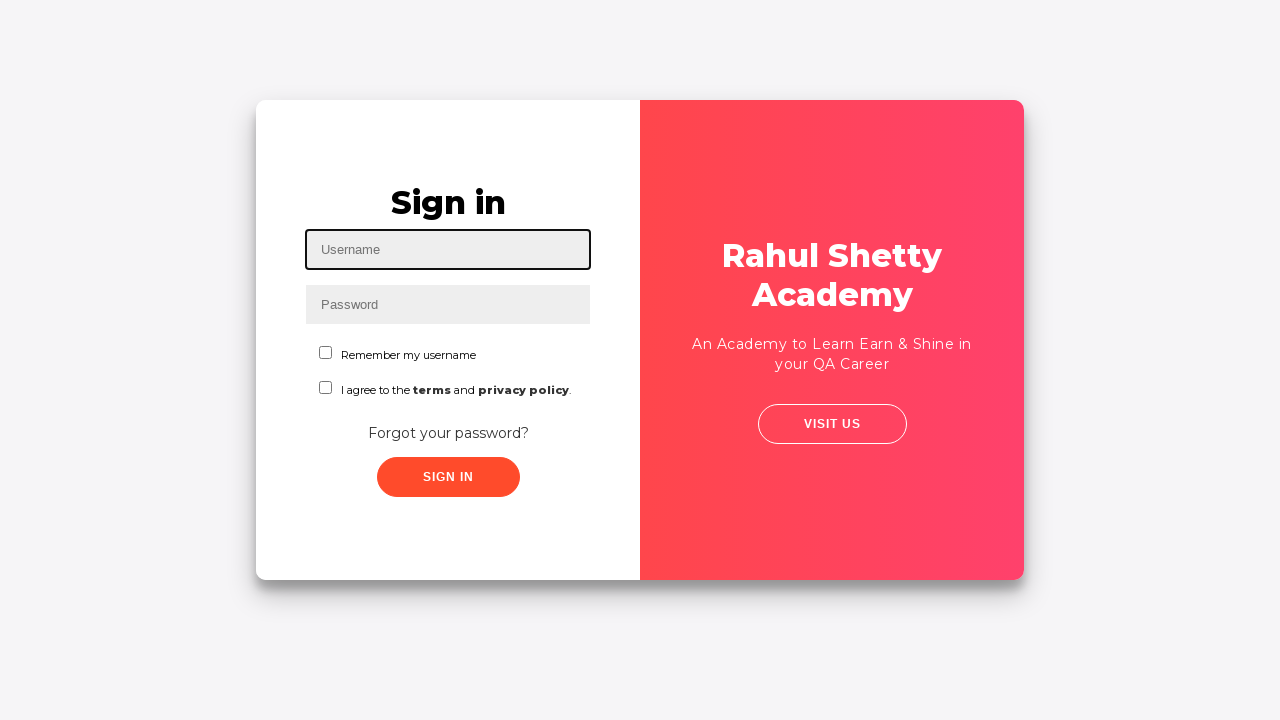

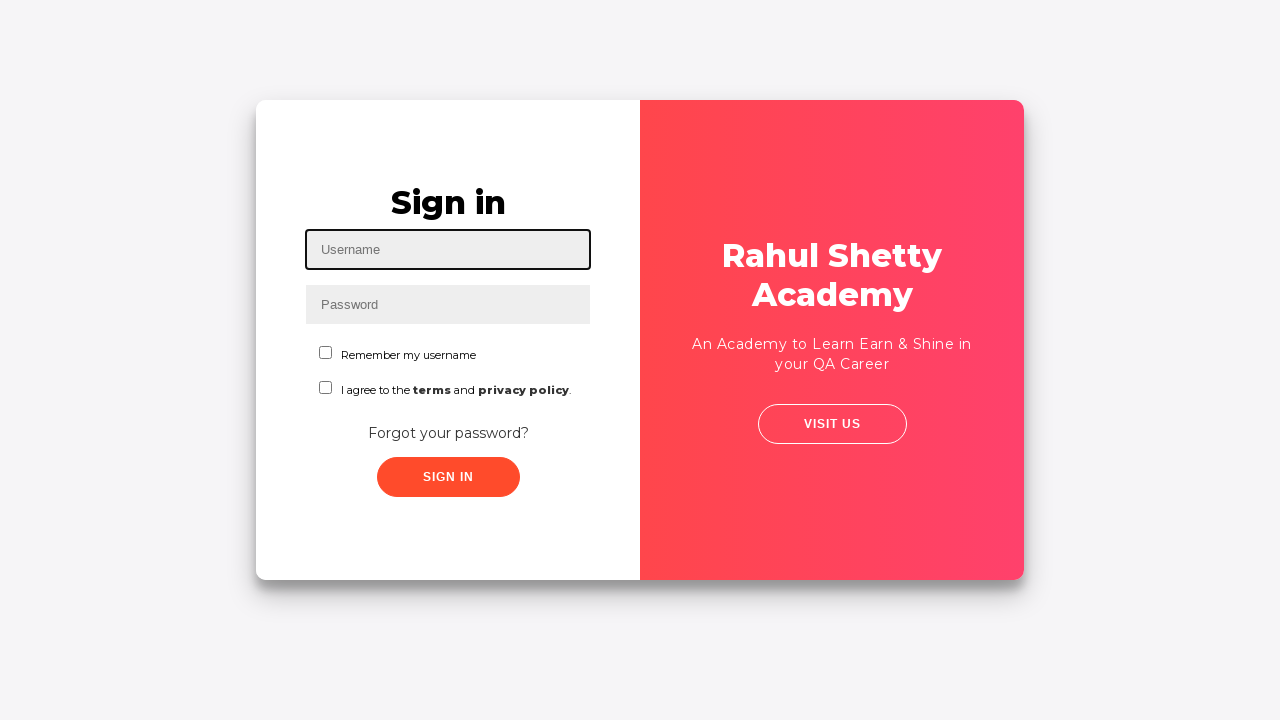